Tests checkboxes by verifying the checked state and checking both checkboxes

Starting URL: https://www.selenium.dev/selenium/web/web-form.html

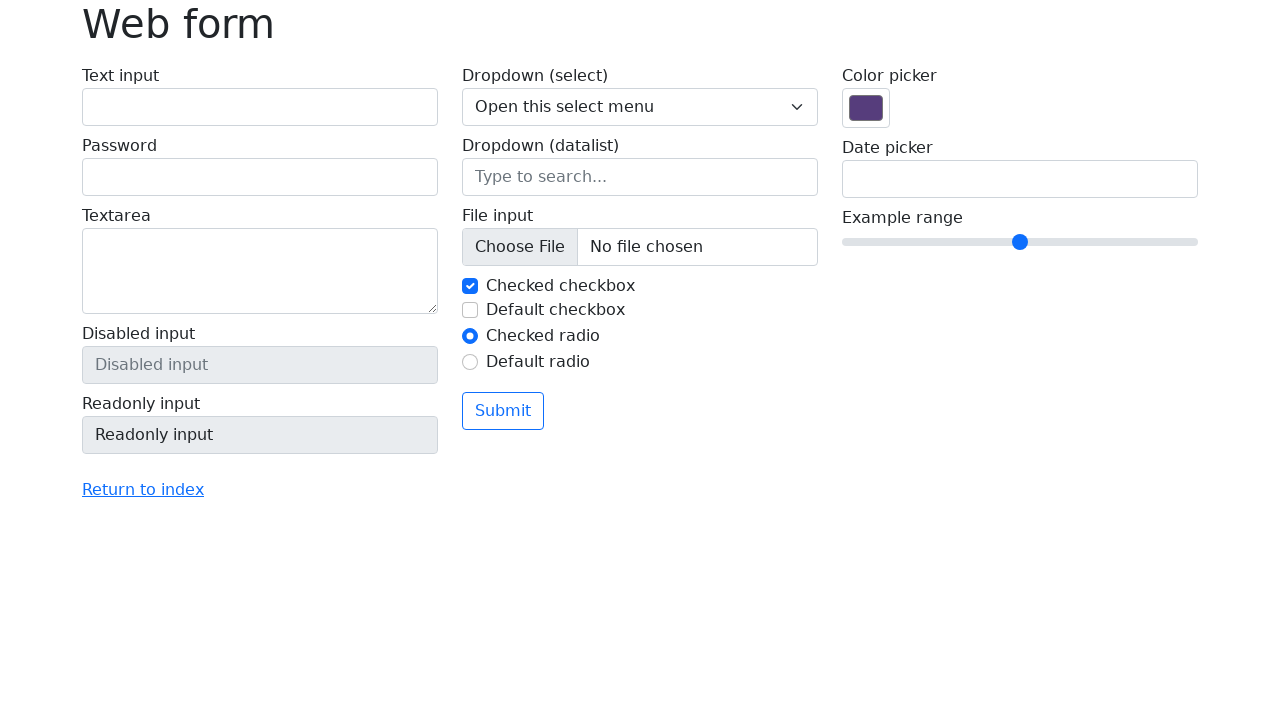

Verified that the first checkbox is checked
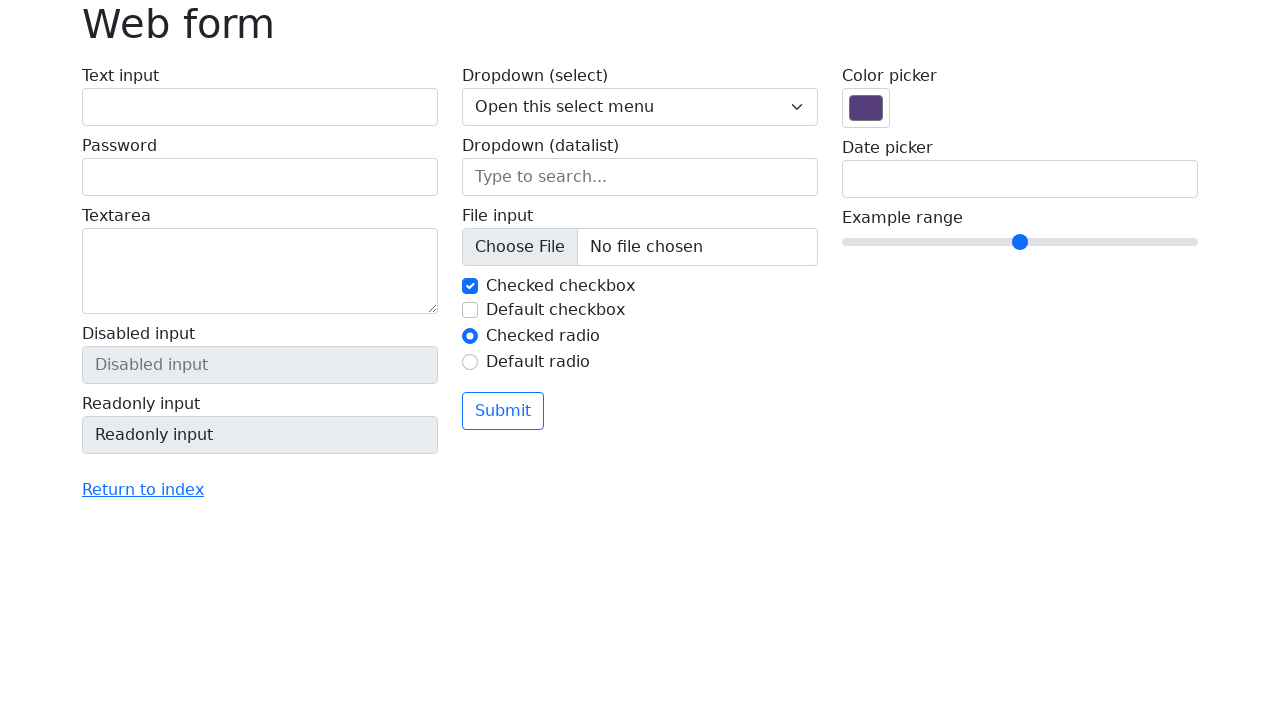

Checked the first checkbox on input#my-check-1
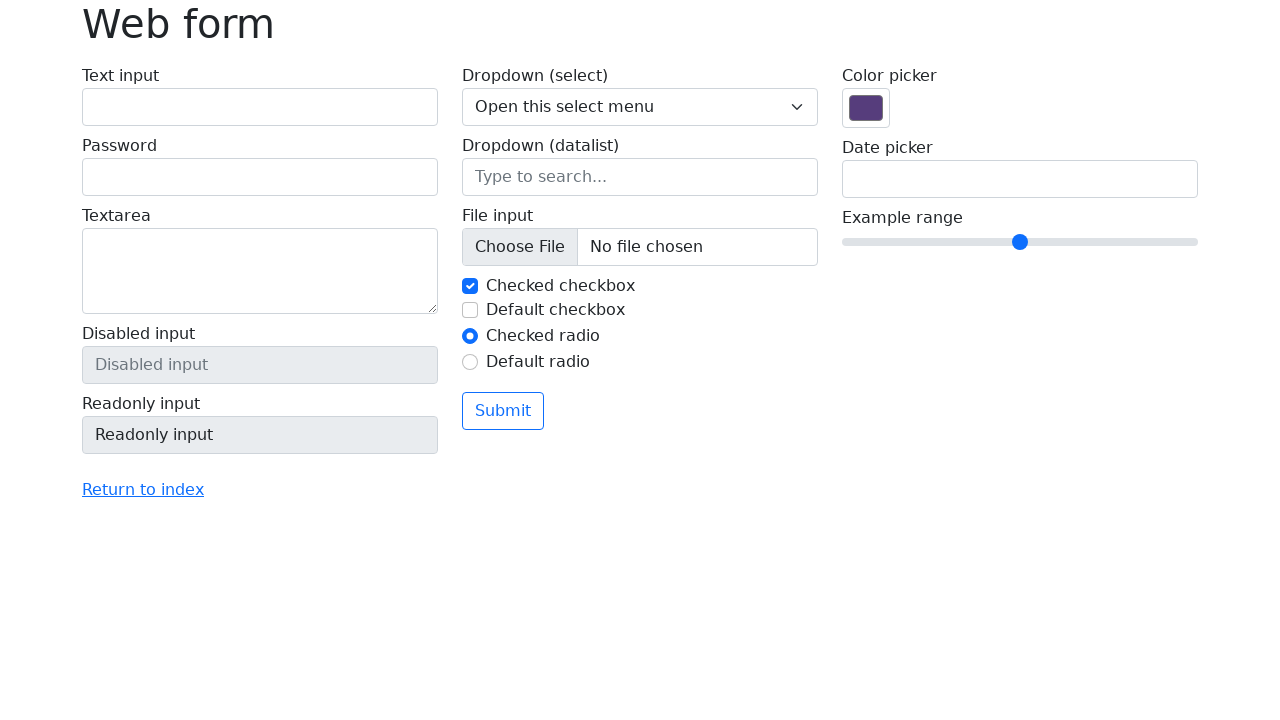

Checked the second checkbox at (470, 310) on input#my-check-2
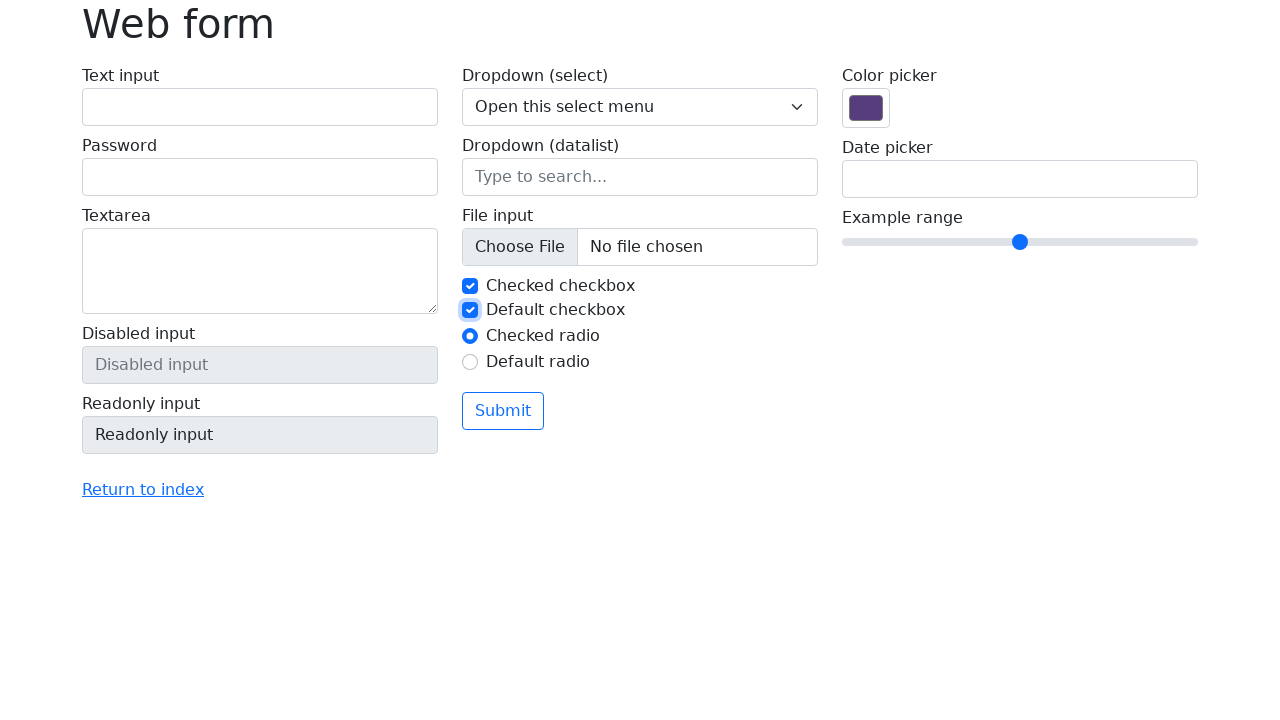

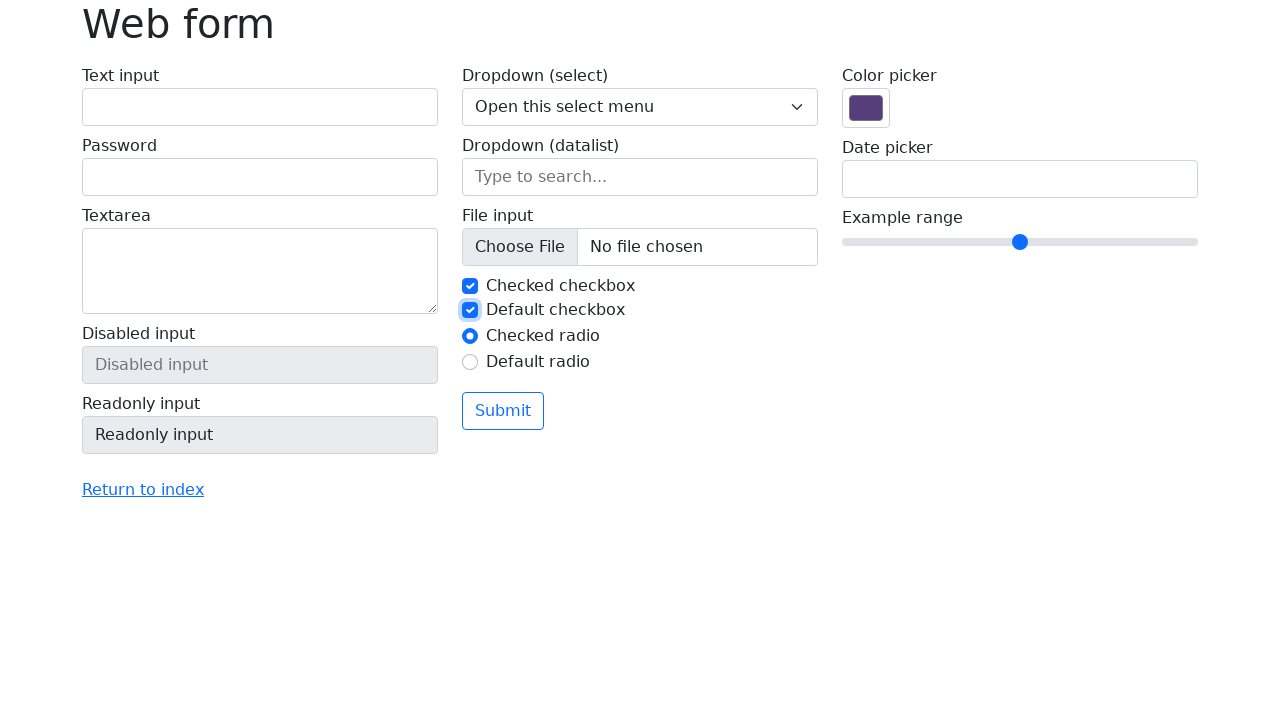